Tests Bootstrap/jQuery dropdown search functionality by opening the dropdown and selecting countries from a searchable list

Starting URL: https://www.lambdatest.com/selenium-playground/jquery-dropdown-search-demo

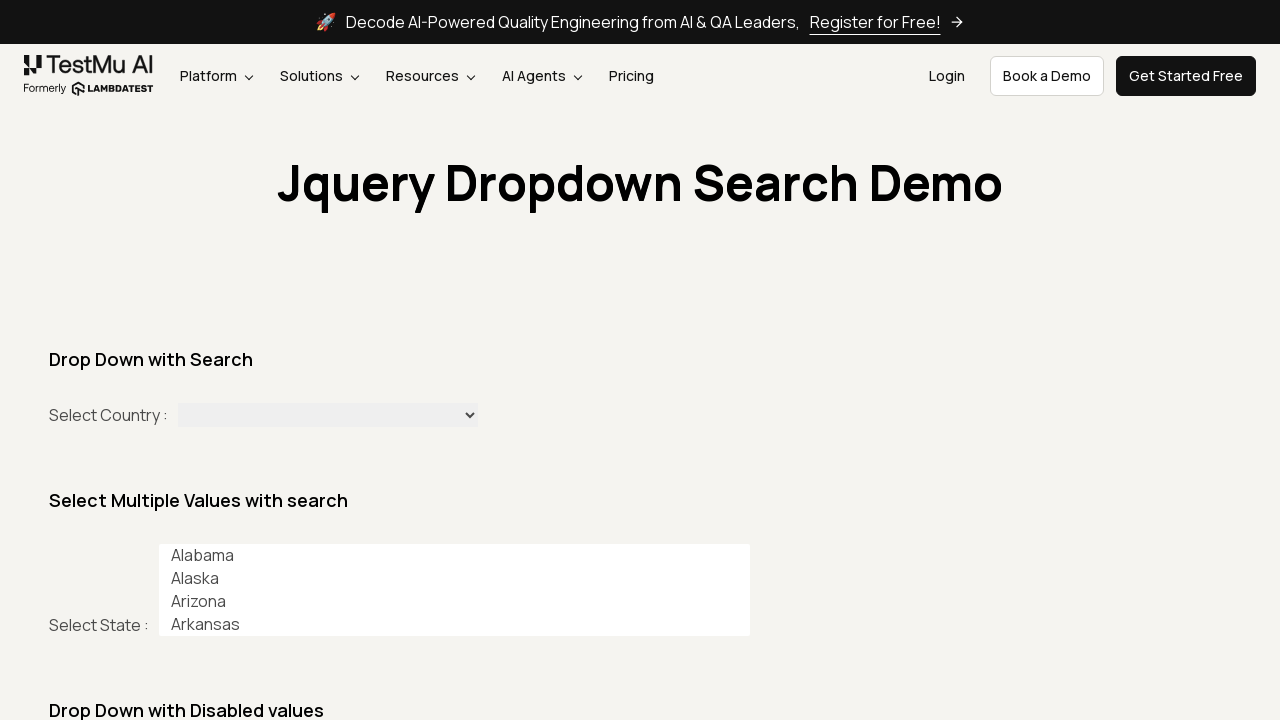

Clicked to open the country dropdown at (328, 417) on #country+span
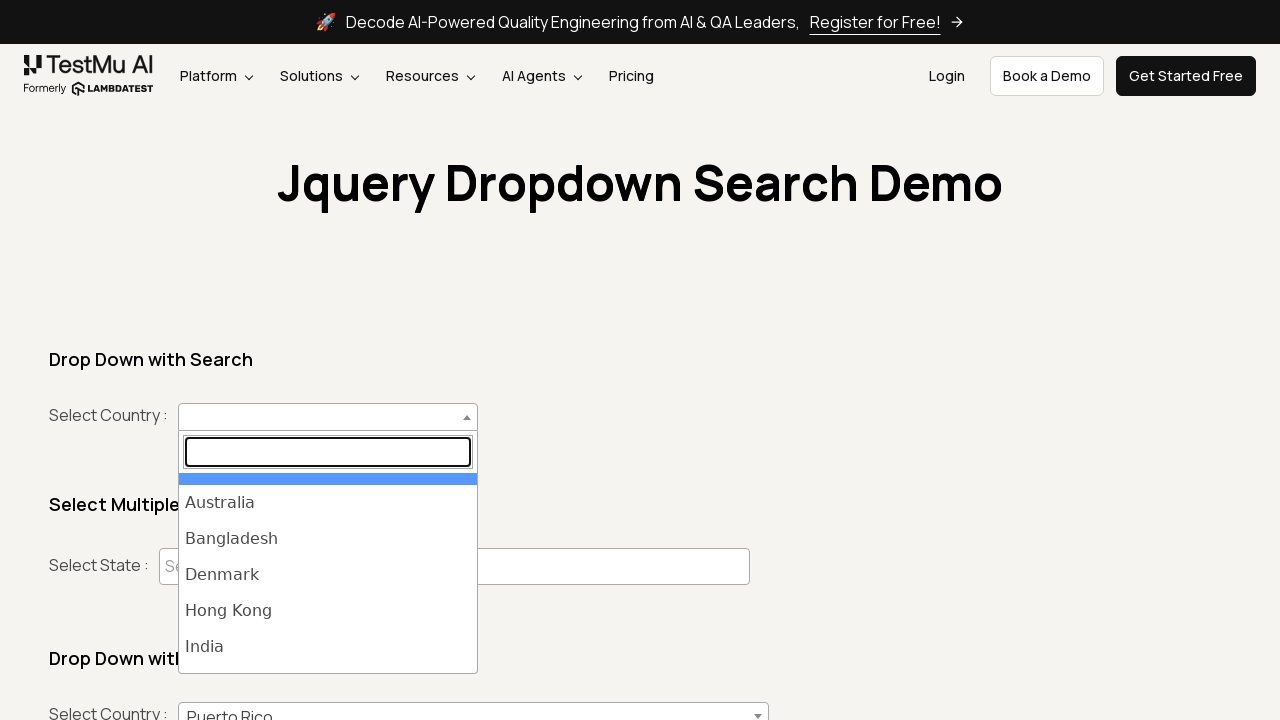

Dropdown opened and tree list appeared
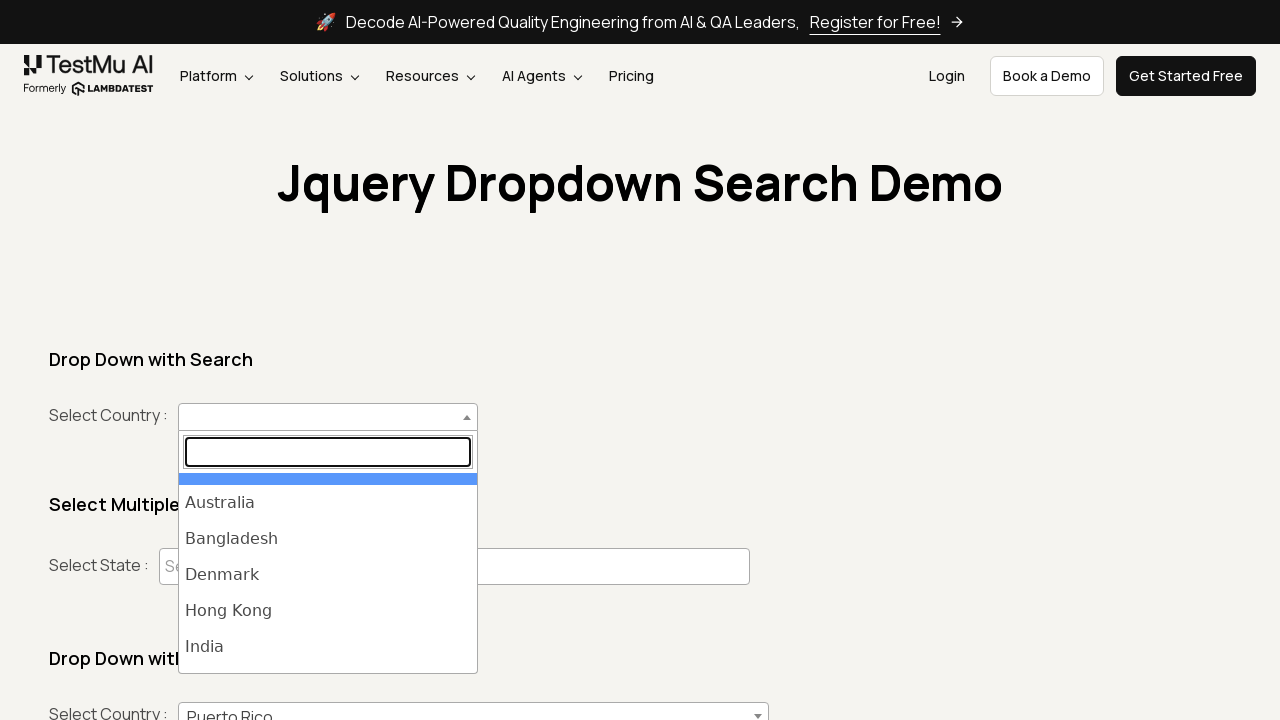

Clicked to close the country dropdown at (328, 417) on #country+span
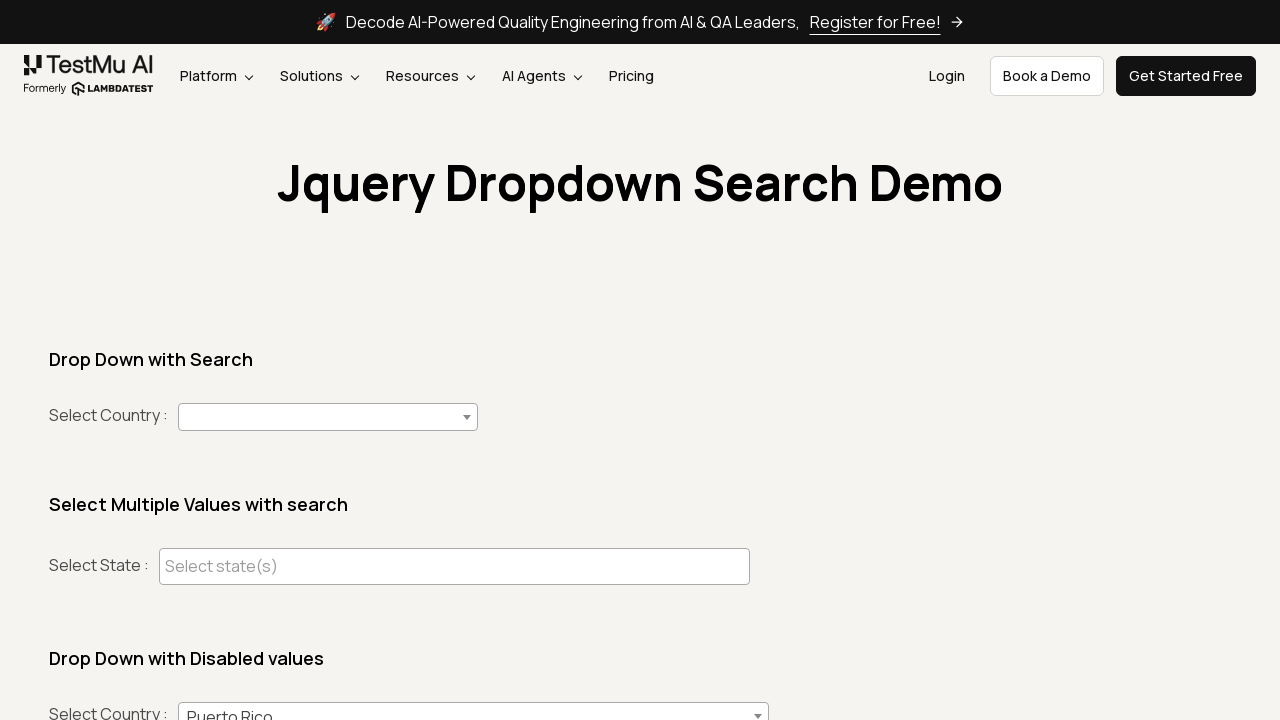

Clicked to open the country dropdown again at (328, 417) on #country+span
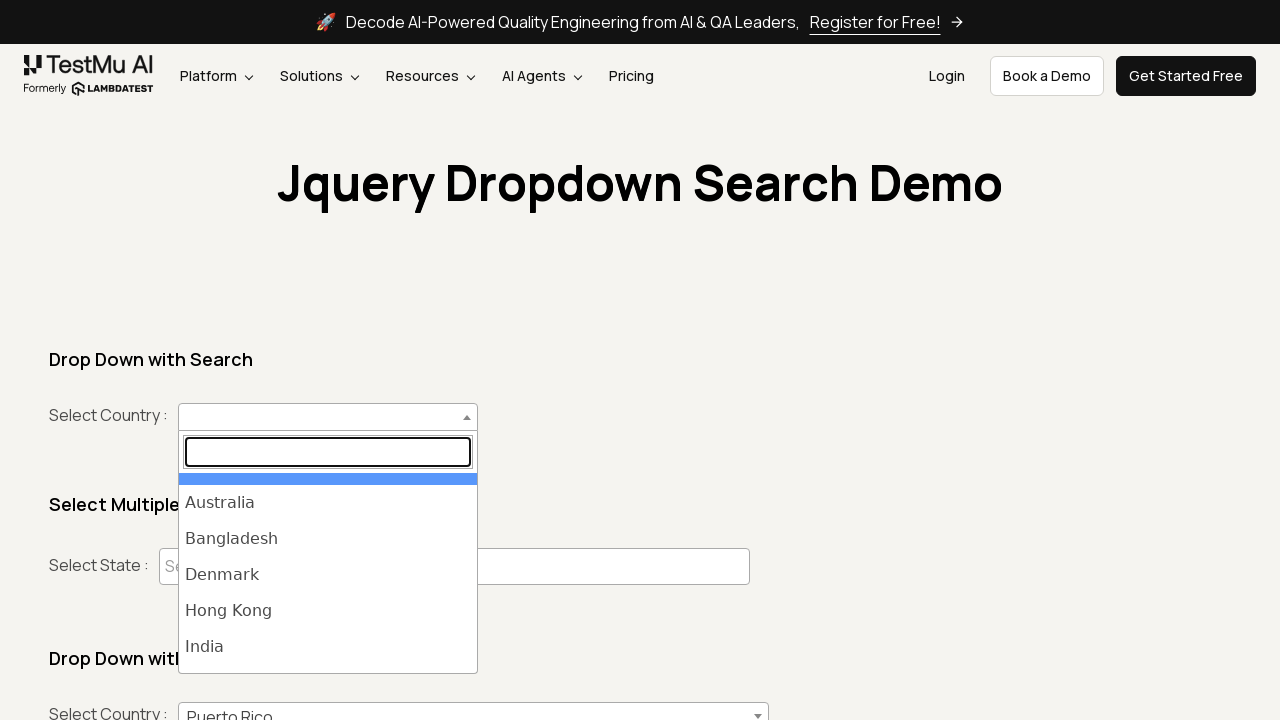

Waited for dropdown to fully load
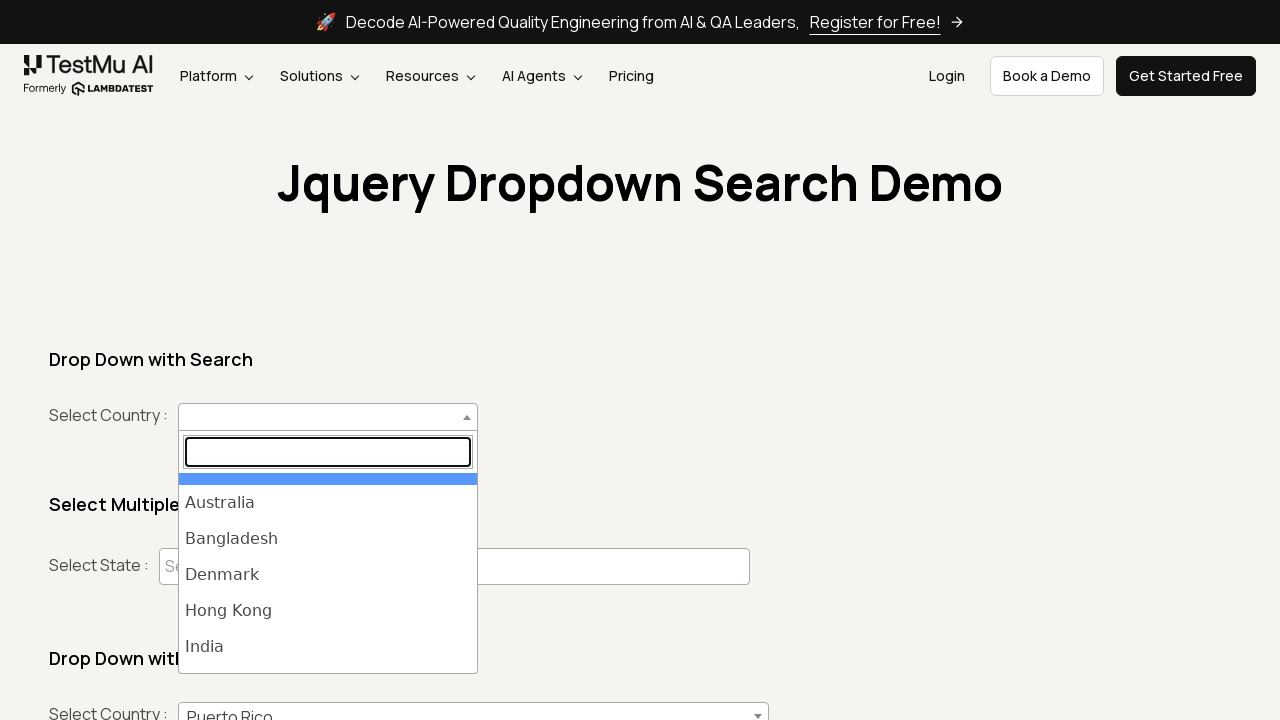

Selected India from the dropdown list at (328, 647) on xpath=//ul[@role='tree'] >> //li[@class='select2-results__option'] >> internal:h
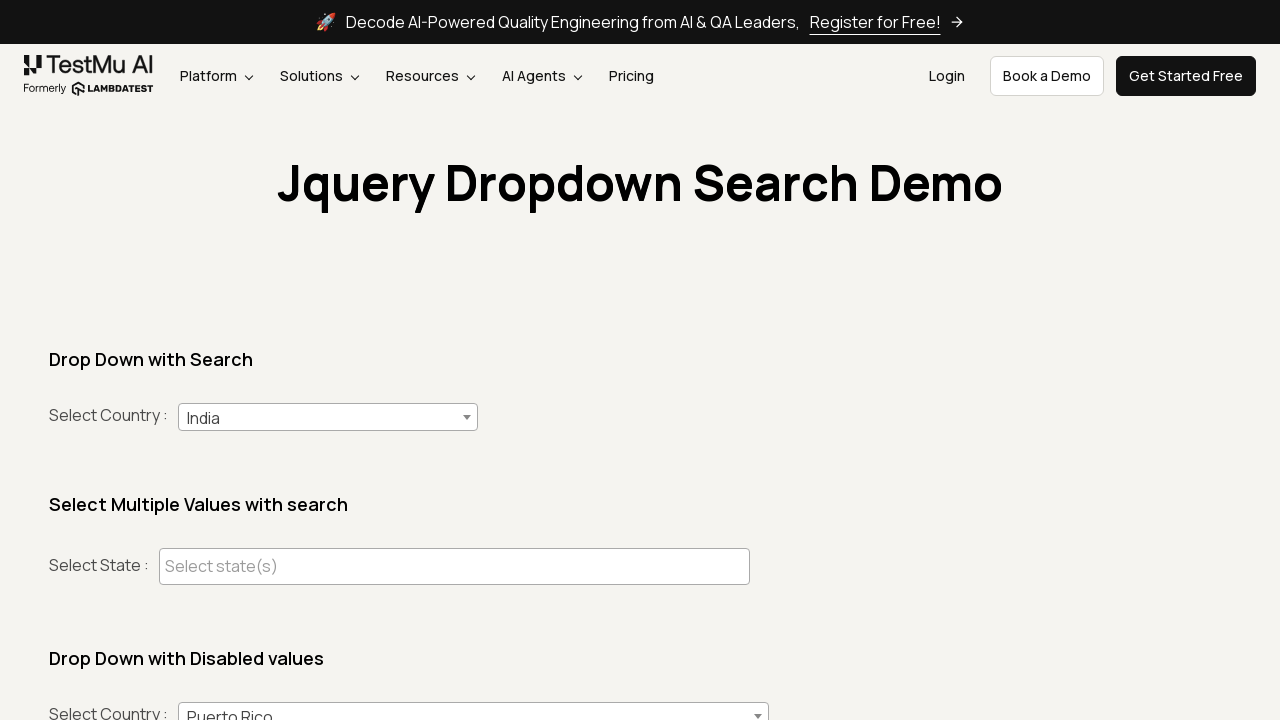

Clicked to open the country dropdown again for second selection at (328, 417) on #country+span
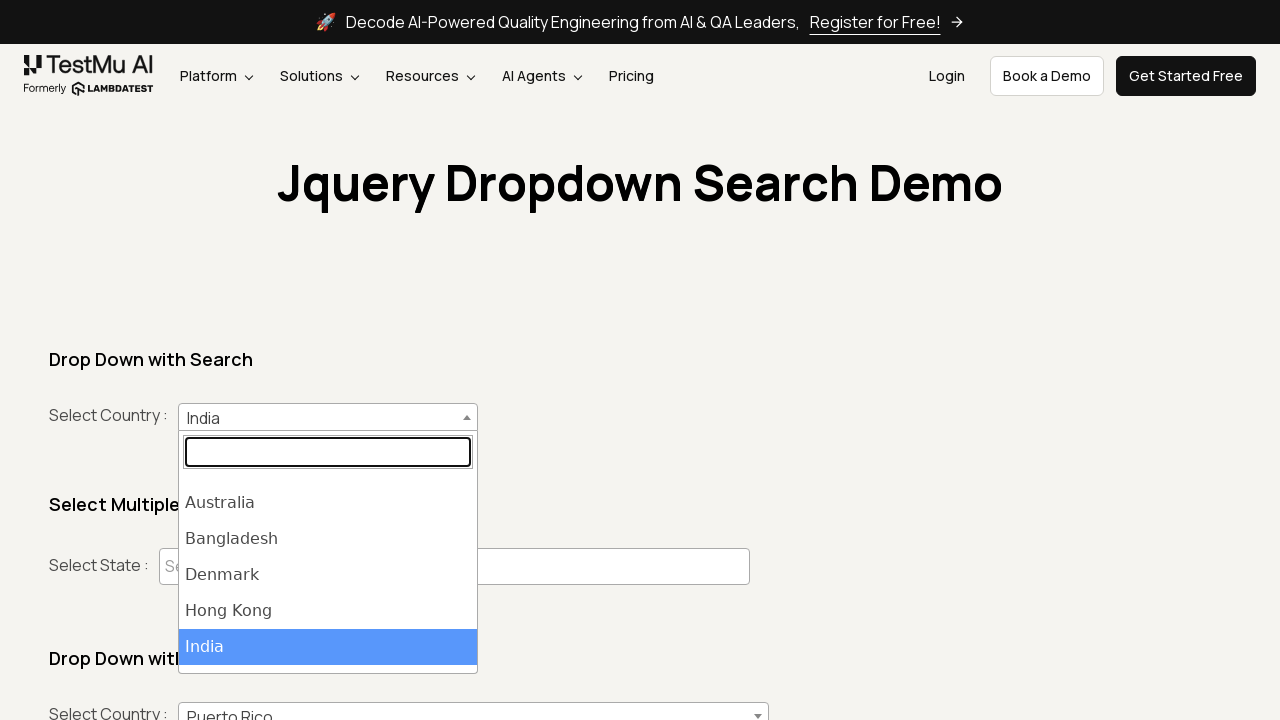

Waited for dropdown to fully load
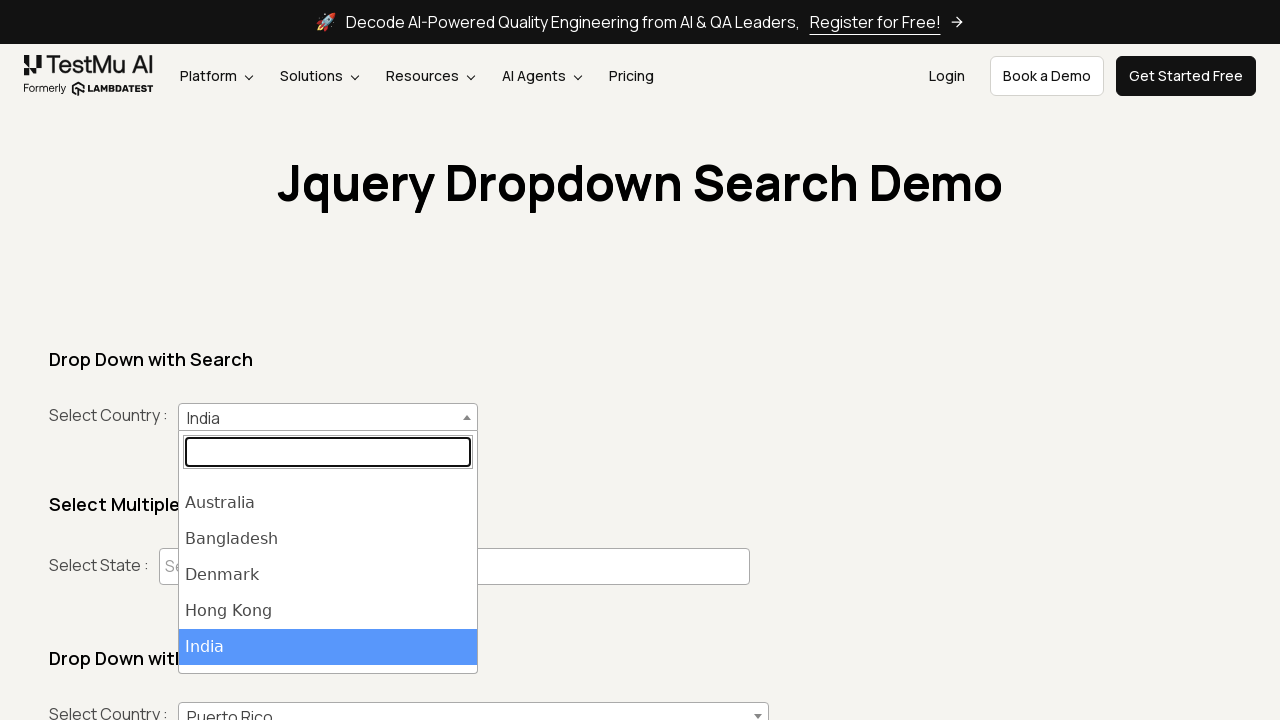

Selected Netherlands from the dropdown list at (328, 573) on xpath=//ul[@role='tree'] >> //li[@class='select2-results__option'] >> internal:h
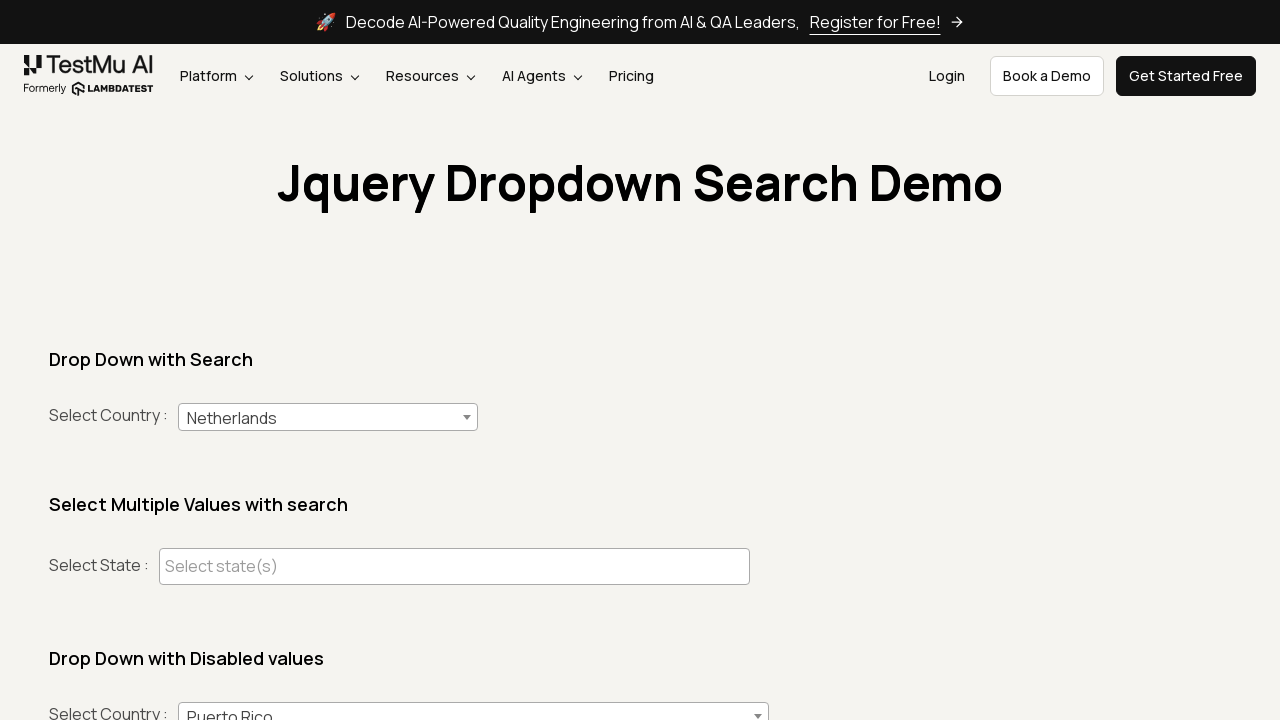

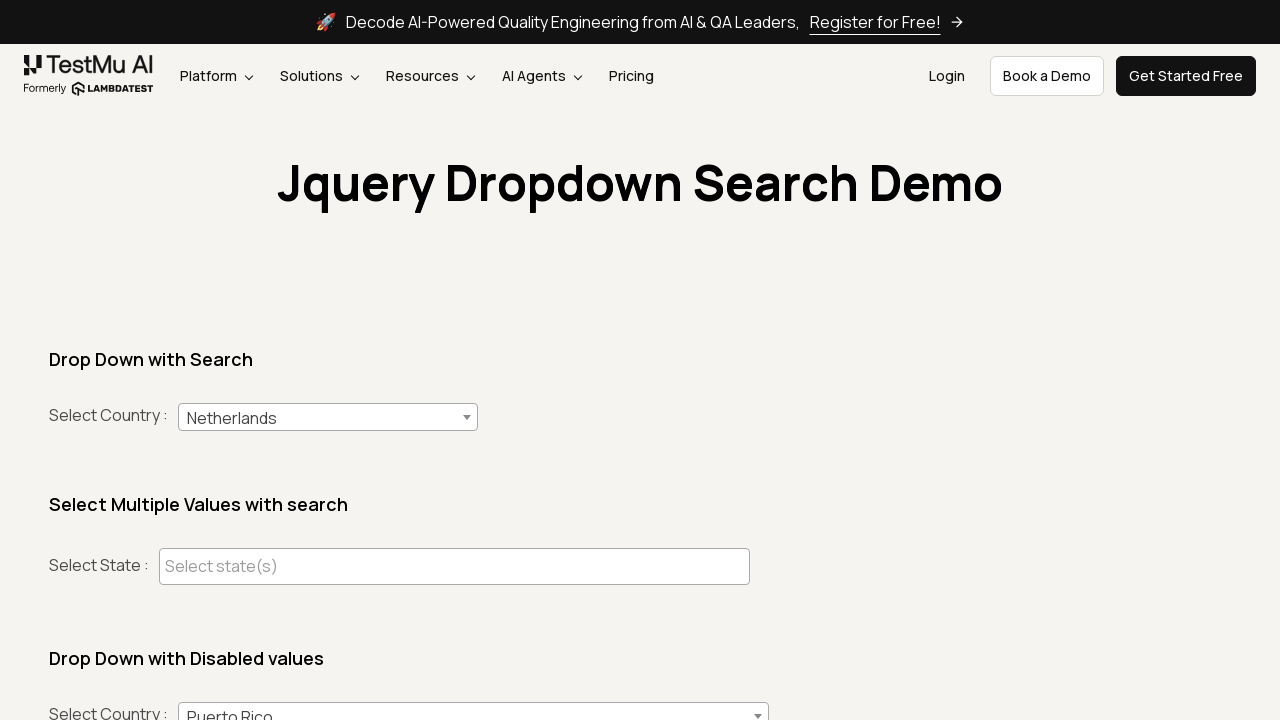